Tests adding specific grocery items (Cucumber, Brocolli, Beetroot) to a shopping cart by finding products on the page and clicking their "Add to cart" buttons.

Starting URL: https://rahulshettyacademy.com/seleniumPractise/

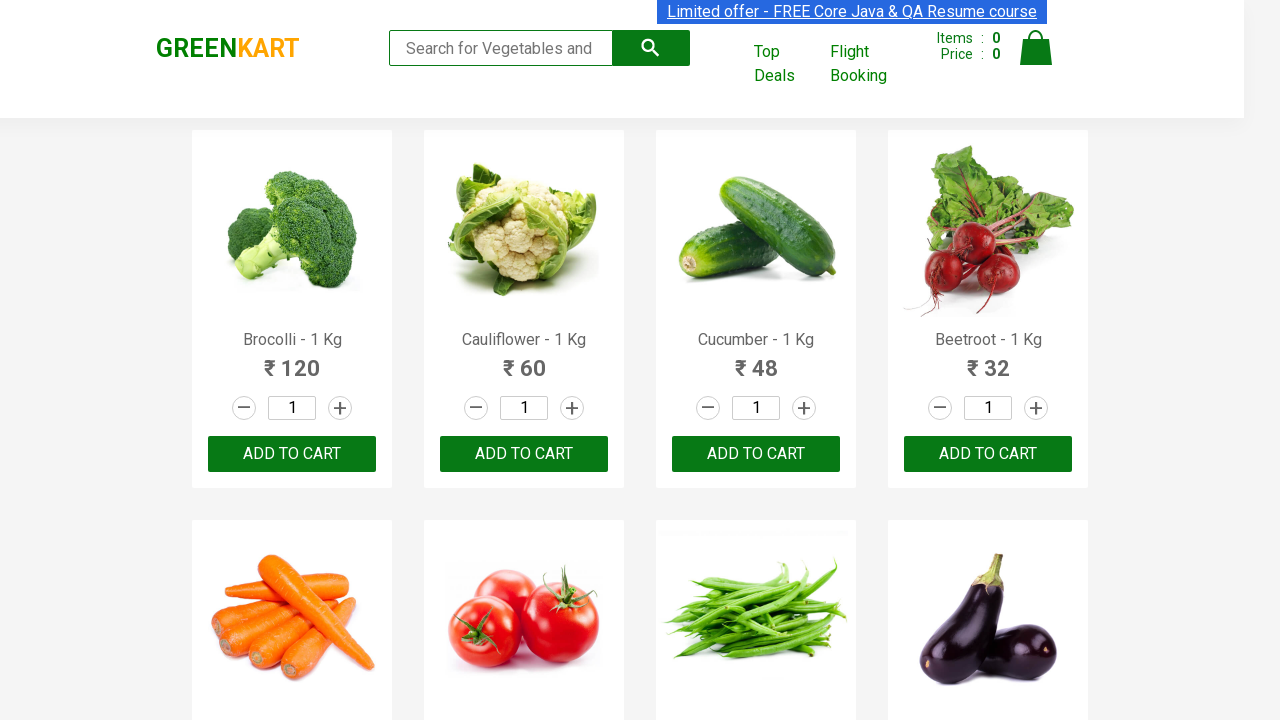

Navigated to grocery shopping website
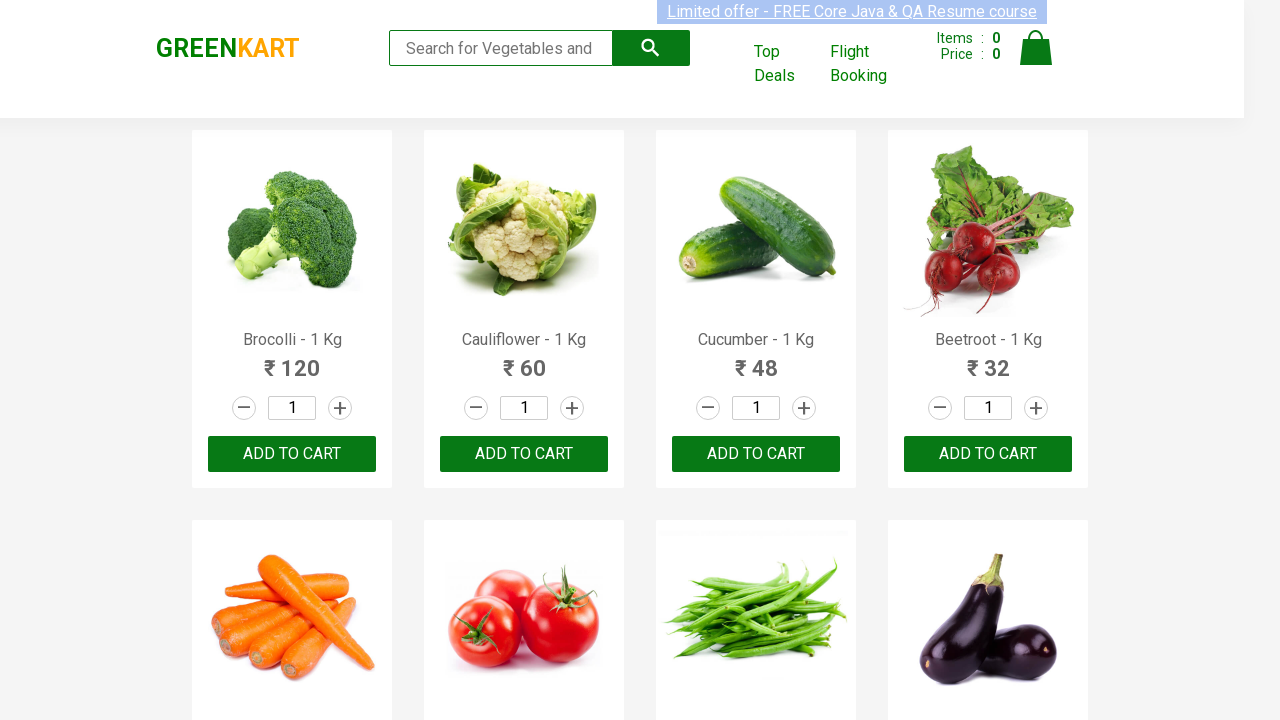

Waited for product names to load
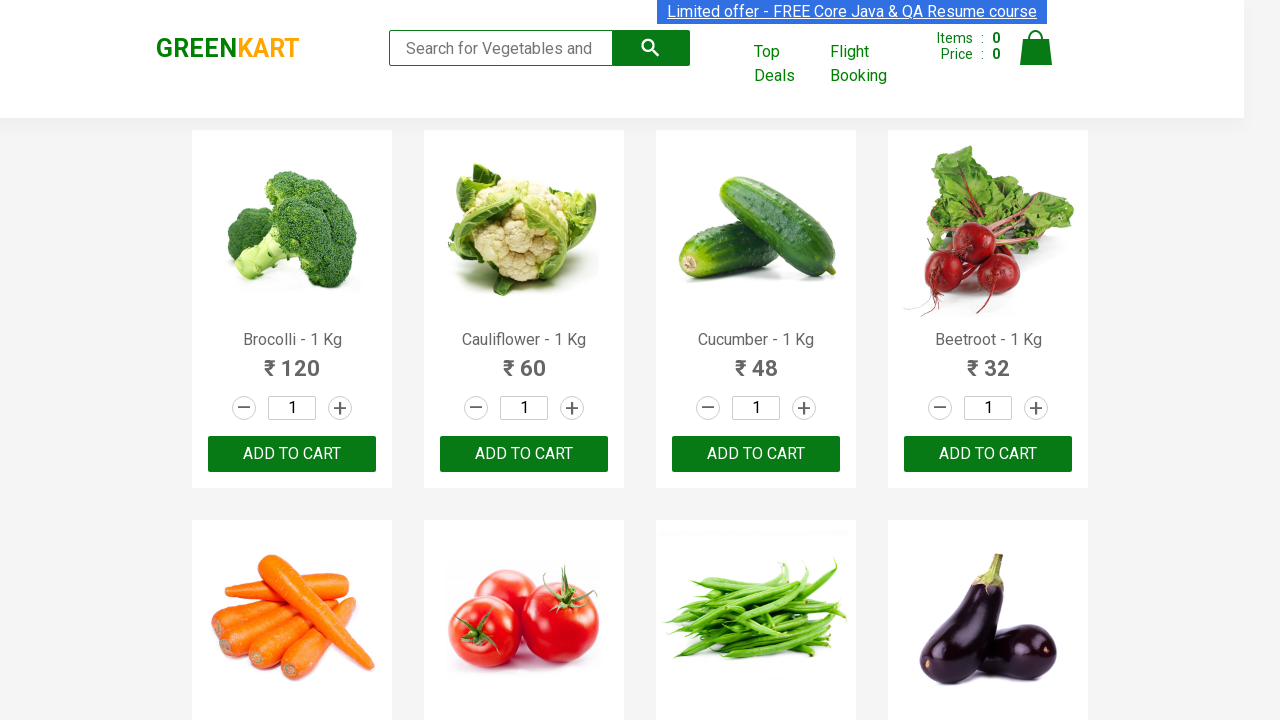

Retrieved all product elements from page
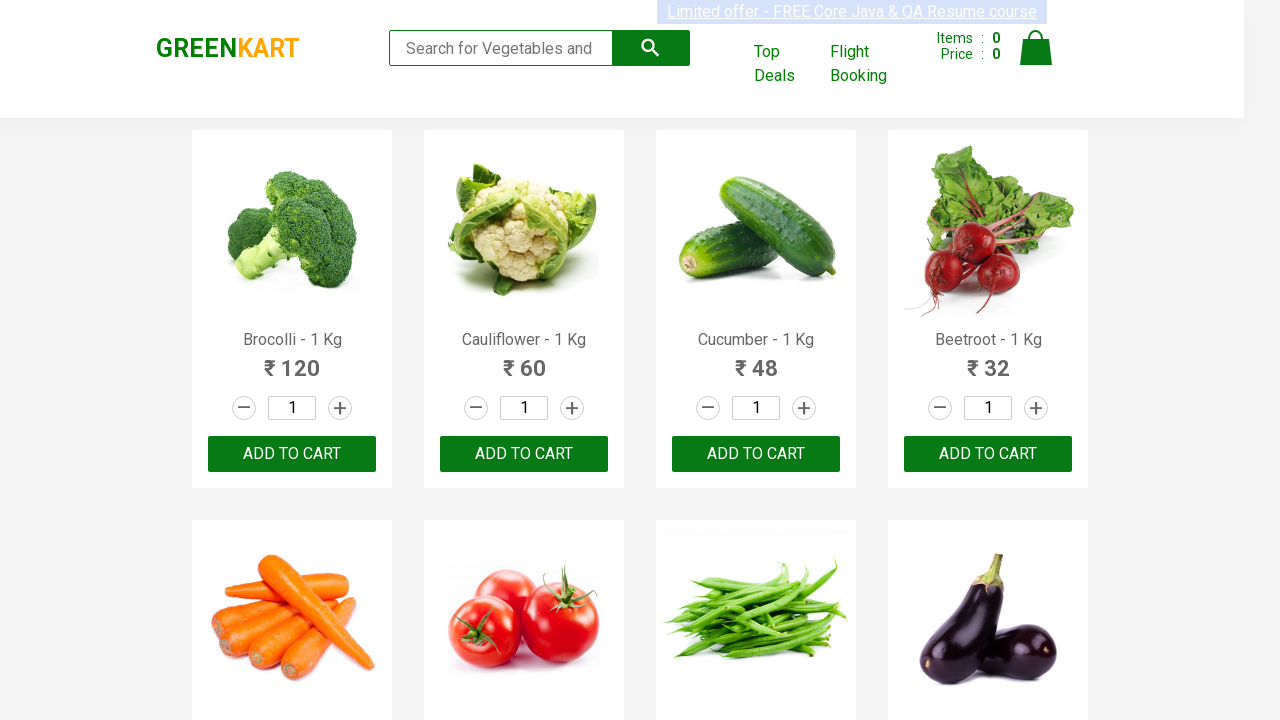

Added 'Brocolli' to cart (1/3) at (292, 454) on xpath=//div[@class='product-action']/button >> nth=0
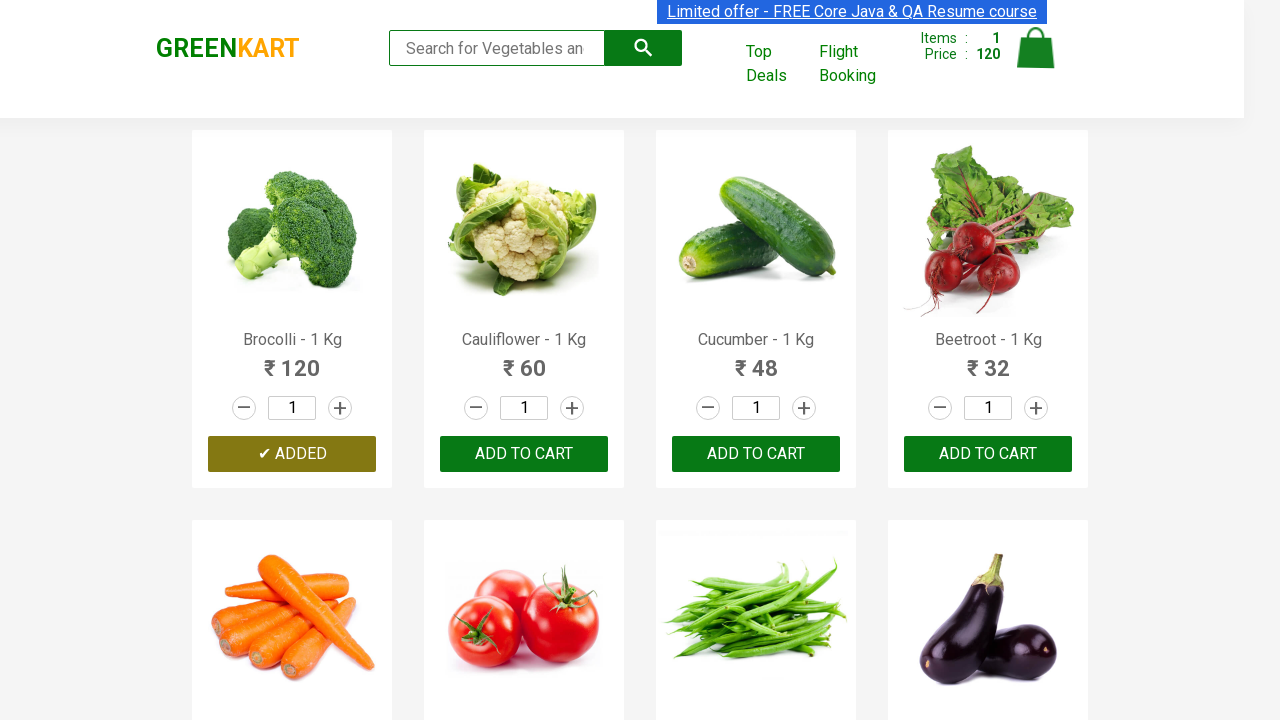

Added 'Cucumber' to cart (2/3) at (756, 454) on xpath=//div[@class='product-action']/button >> nth=2
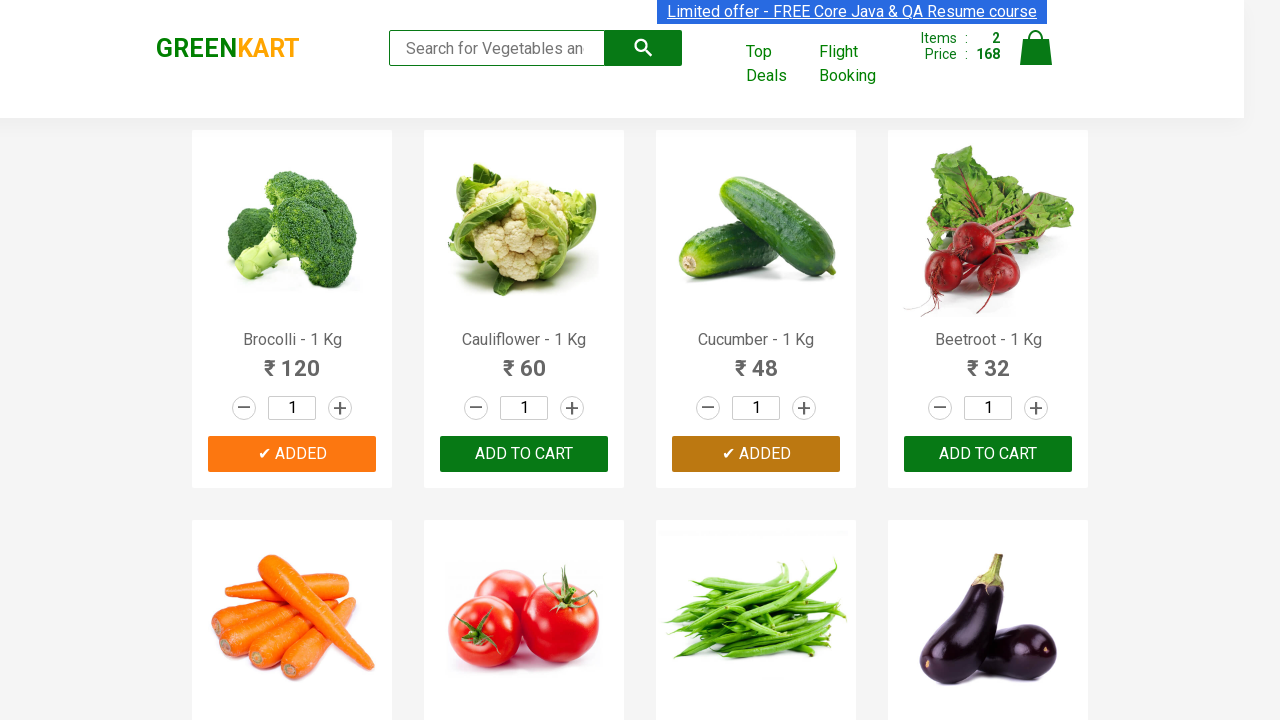

Added 'Beetroot' to cart (3/3) at (988, 454) on xpath=//div[@class='product-action']/button >> nth=3
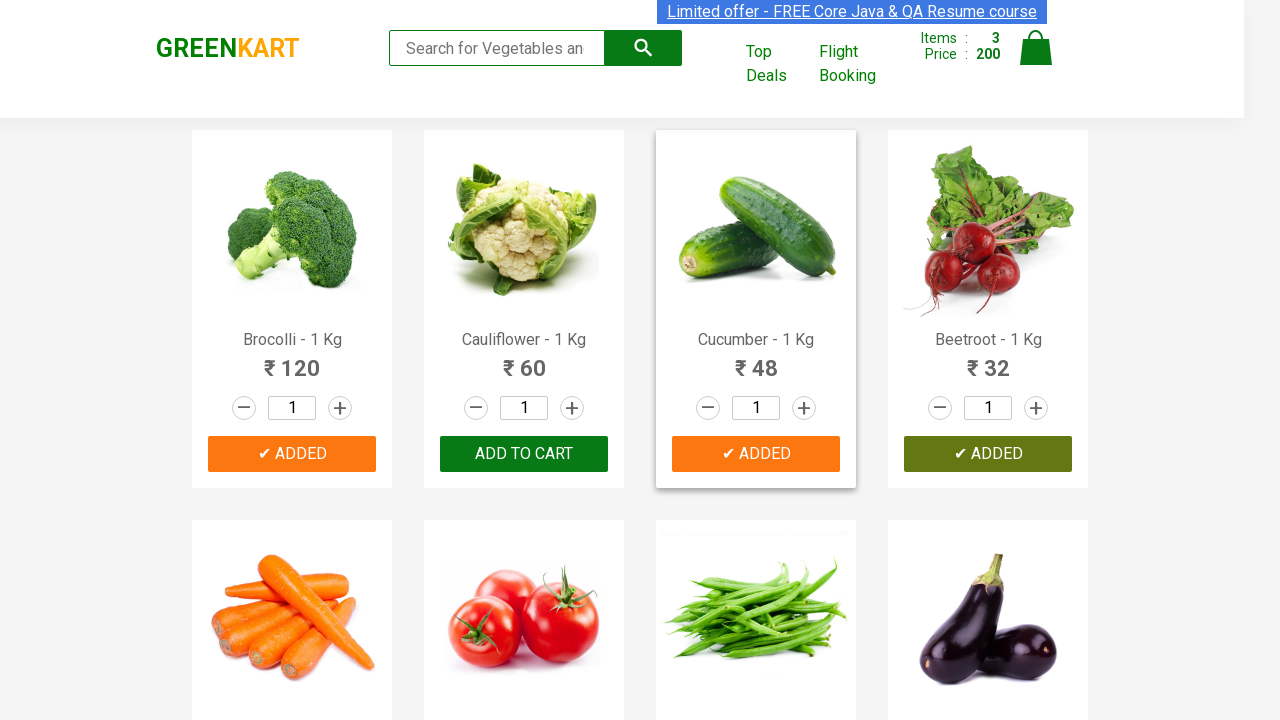

Waited for cart to update
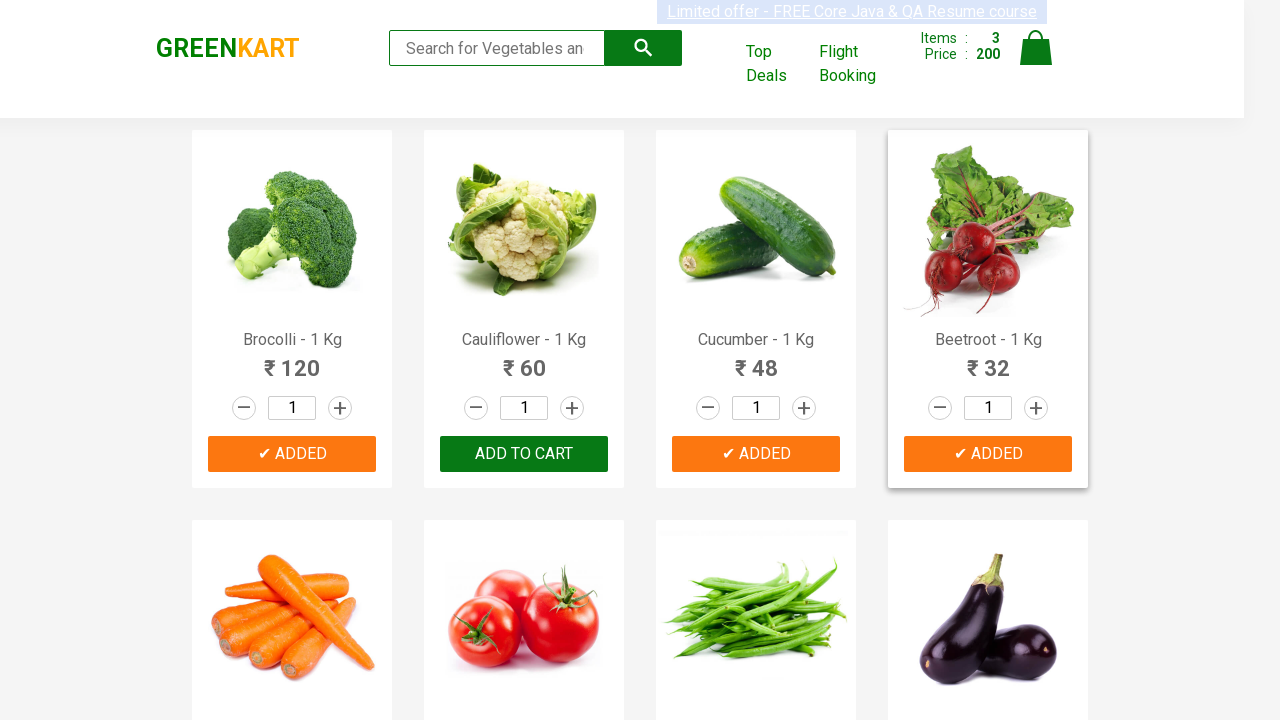

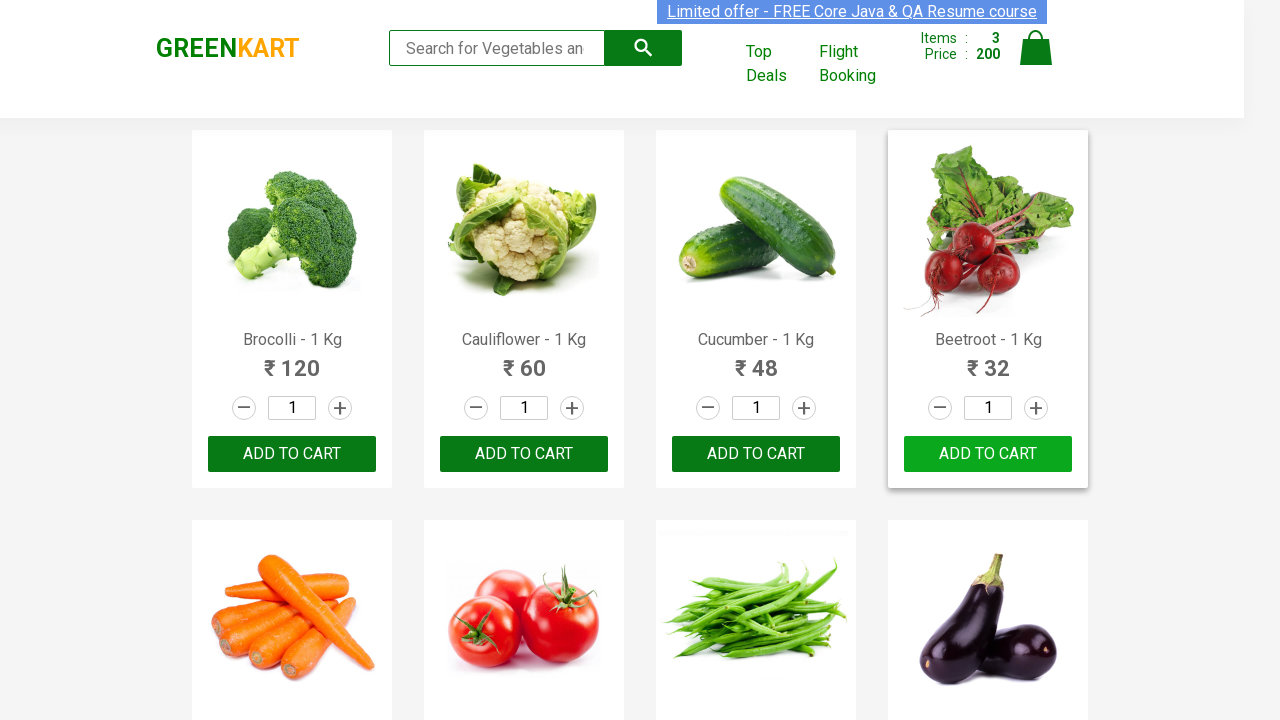